Tests that other controls are hidden when editing a todo item

Starting URL: https://demo.playwright.dev/todomvc

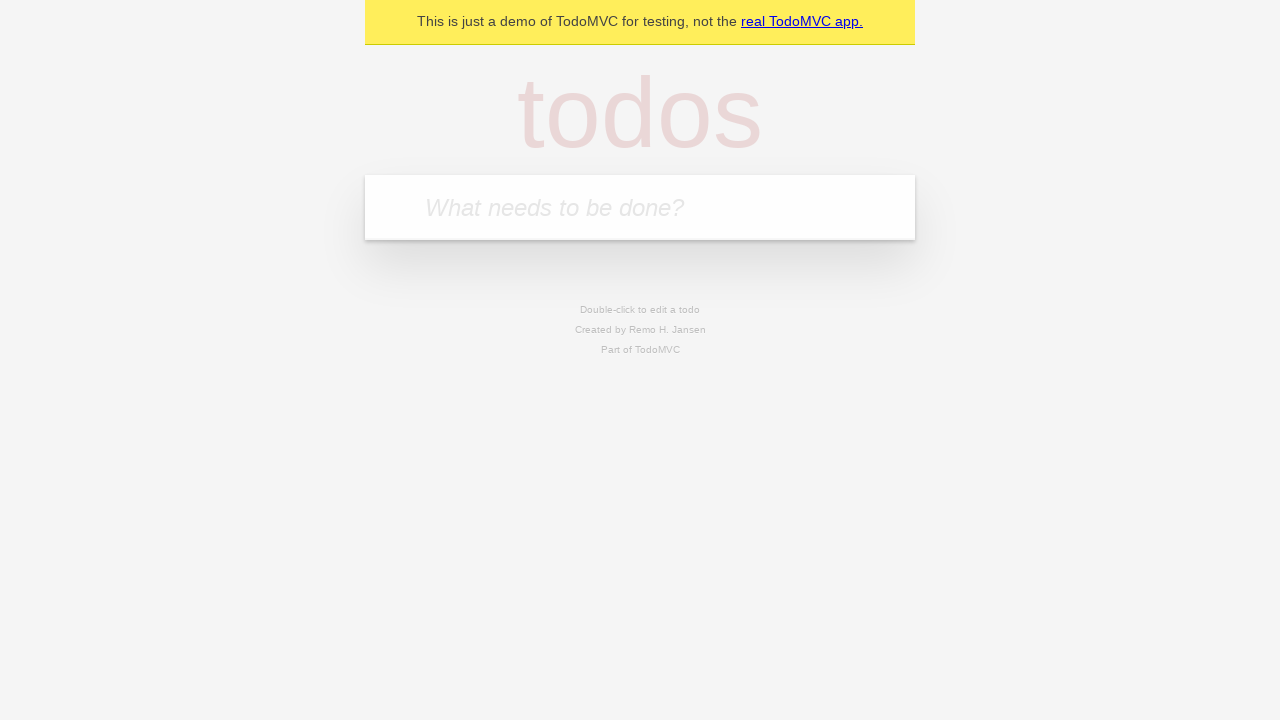

Filled new todo input with 'buy some cheese' on .new-todo
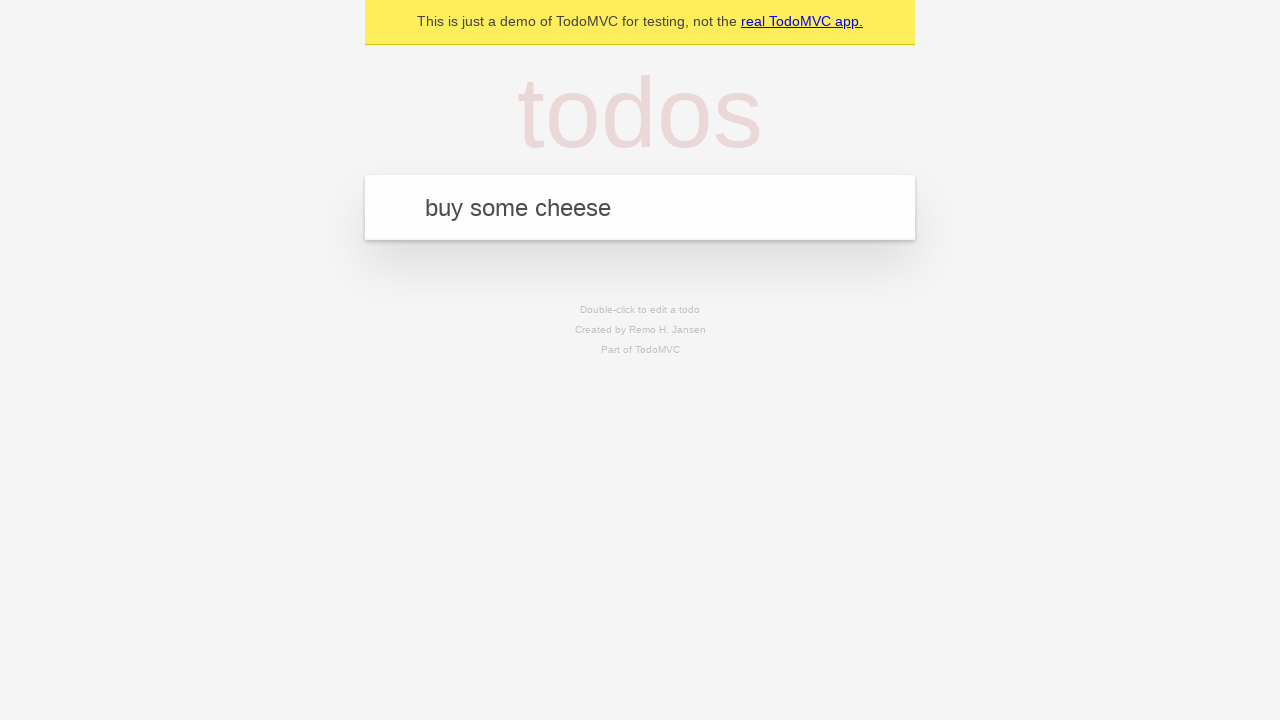

Pressed Enter to create first todo on .new-todo
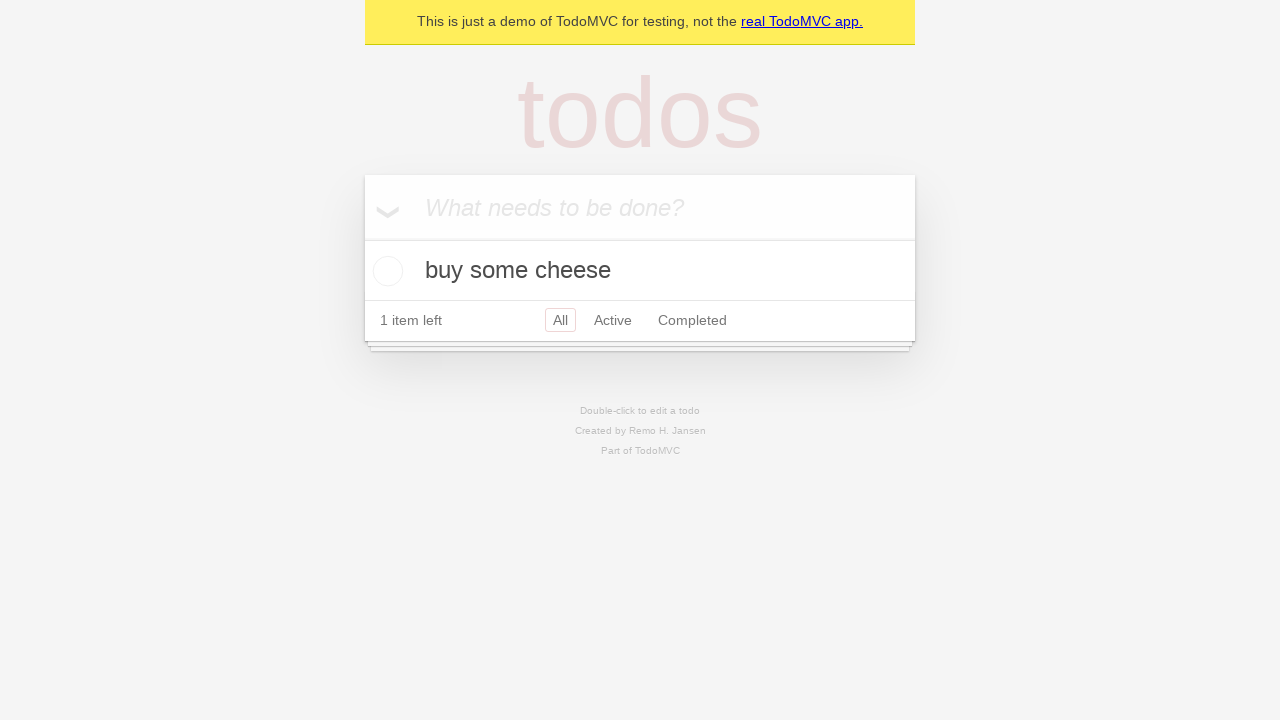

Filled new todo input with 'feed the cat' on .new-todo
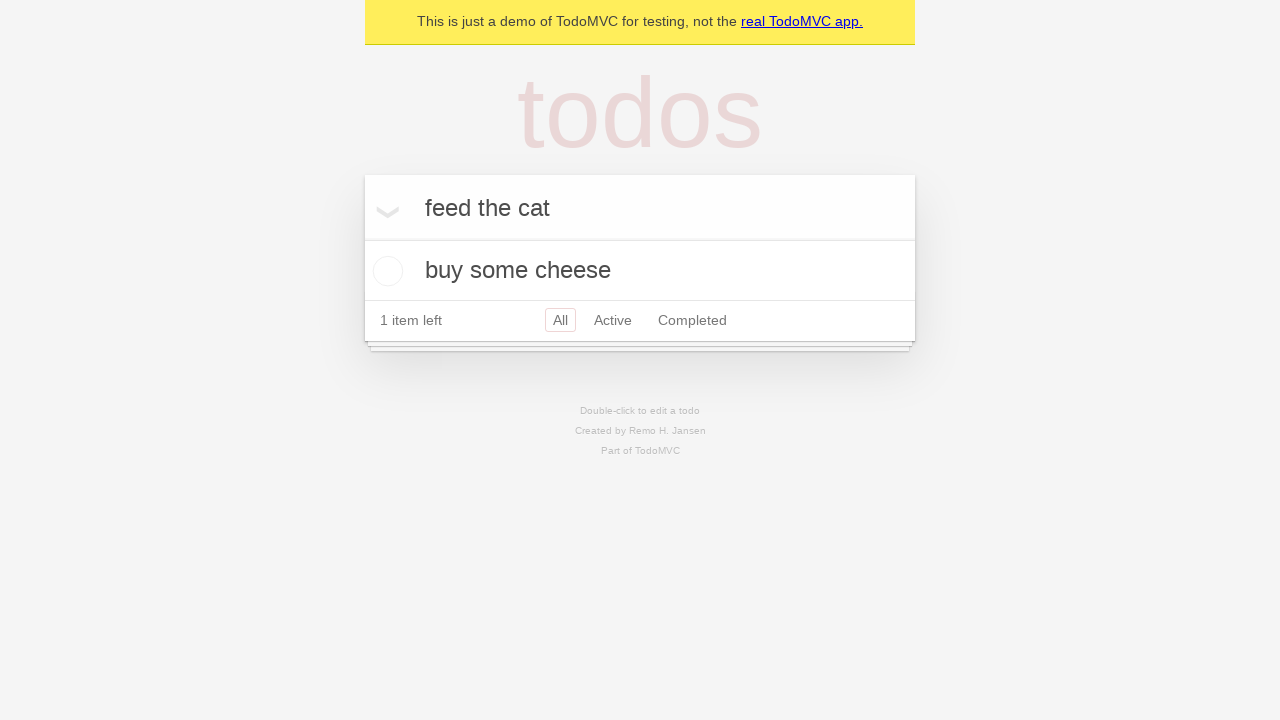

Pressed Enter to create second todo on .new-todo
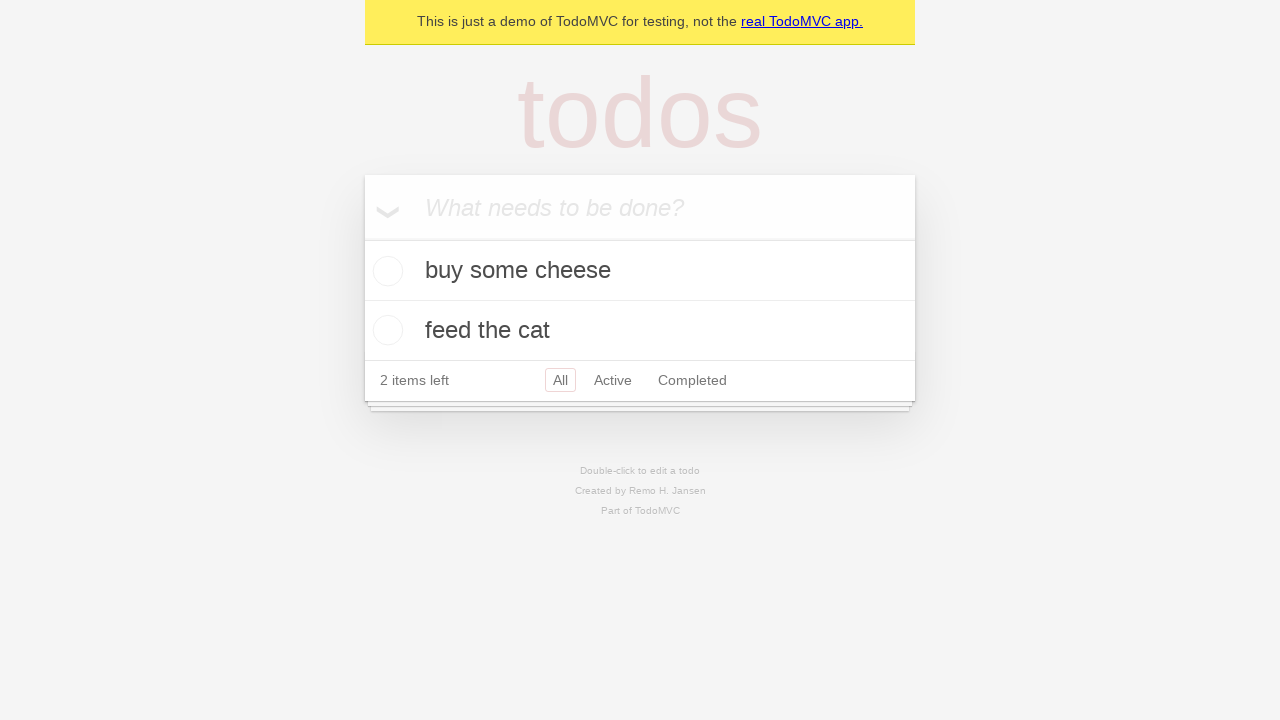

Filled new todo input with 'book a doctors appointment' on .new-todo
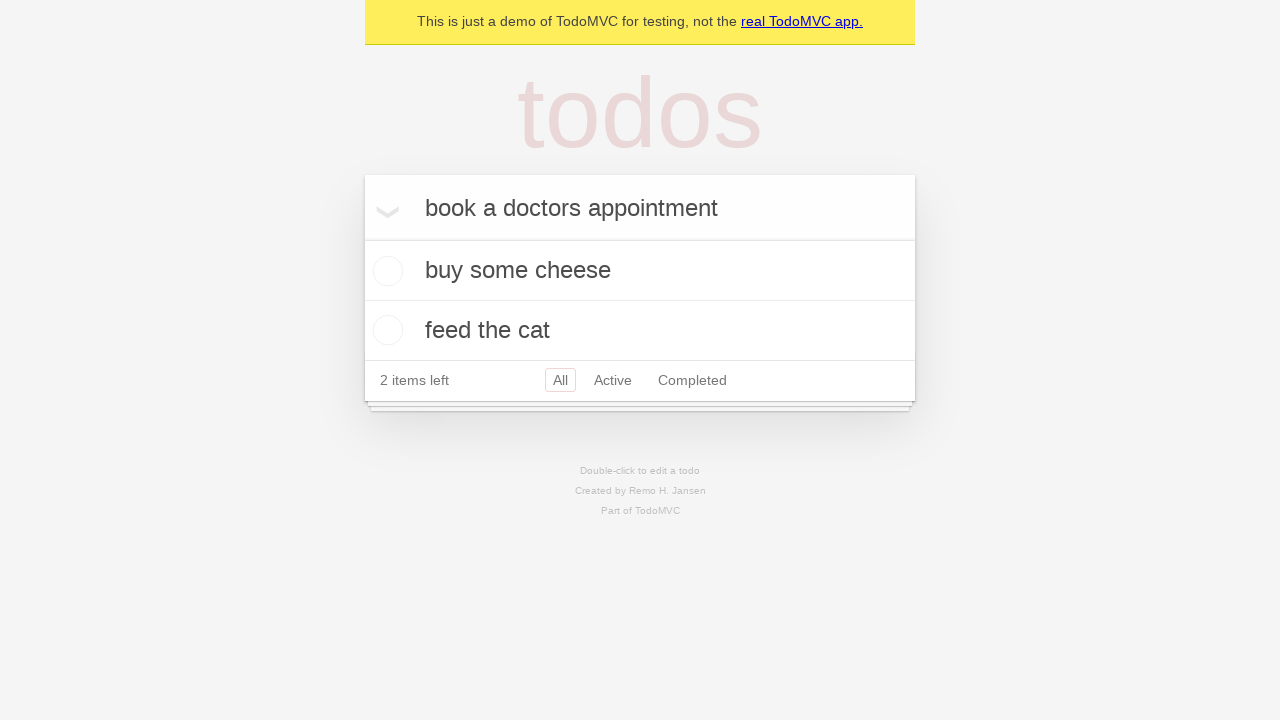

Pressed Enter to create third todo on .new-todo
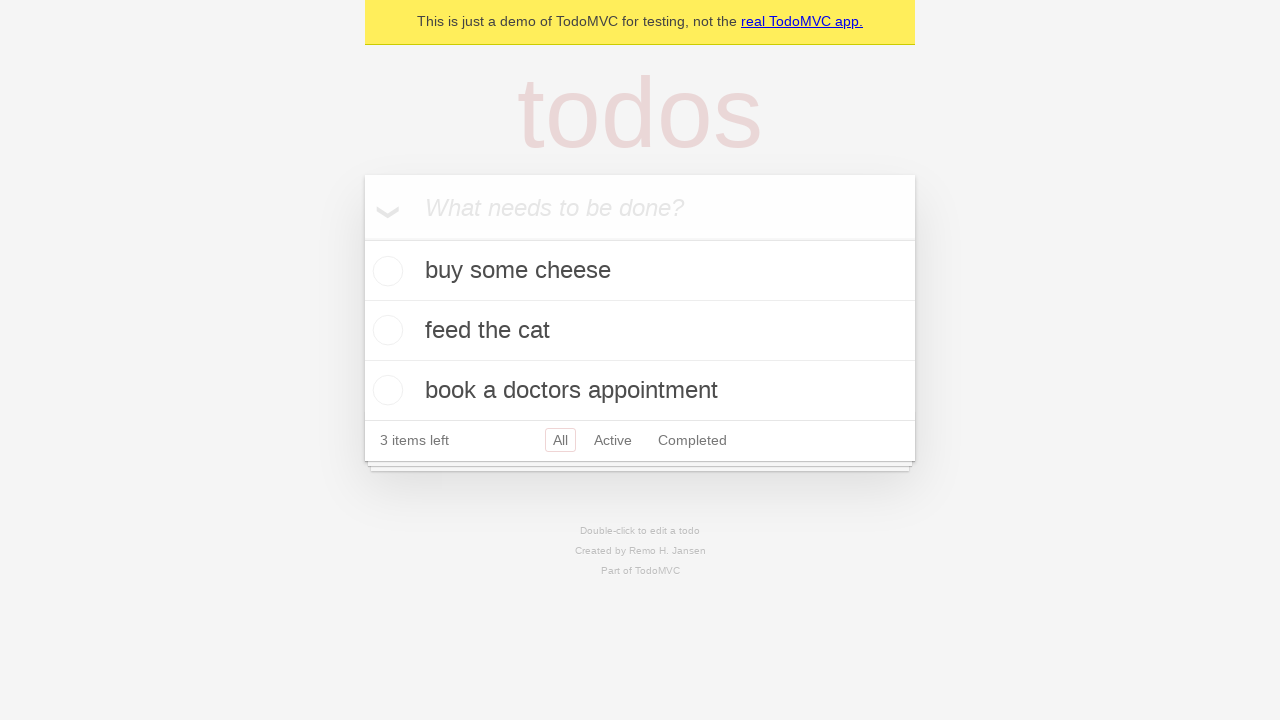

Double-clicked second todo to enter edit mode at (640, 331) on .todo-list li >> nth=1
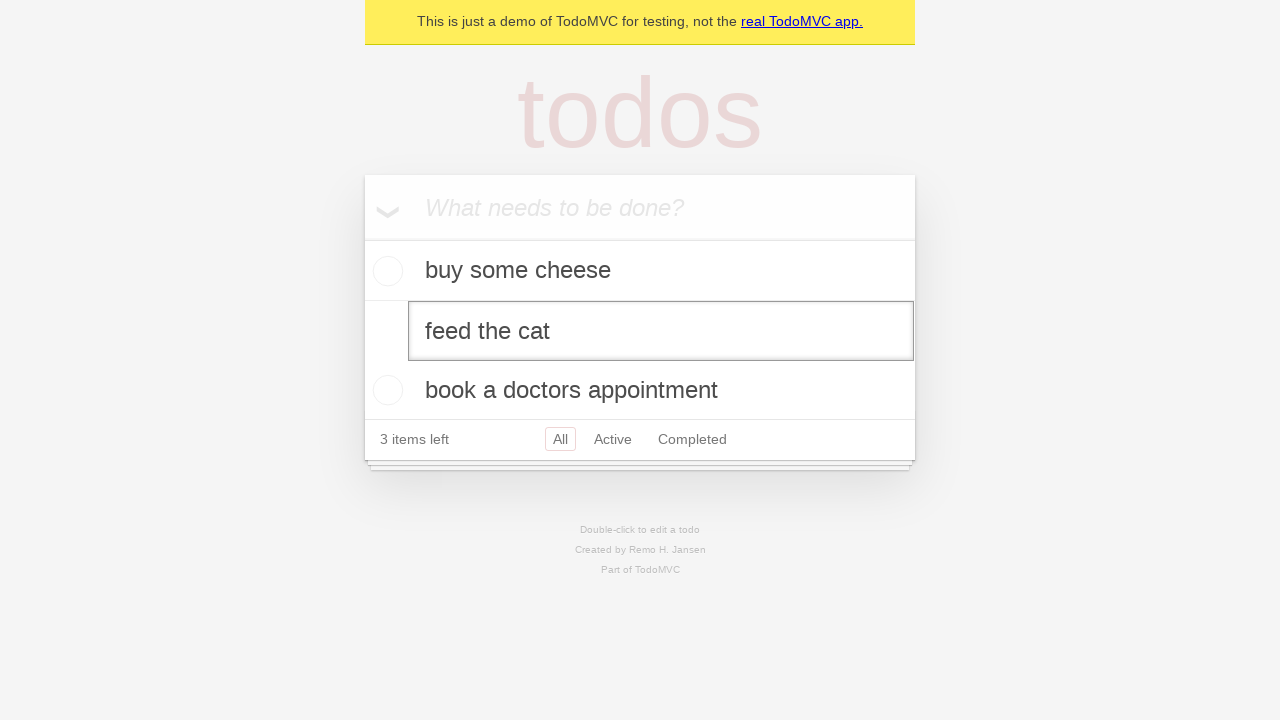

Edit input became visible for second todo
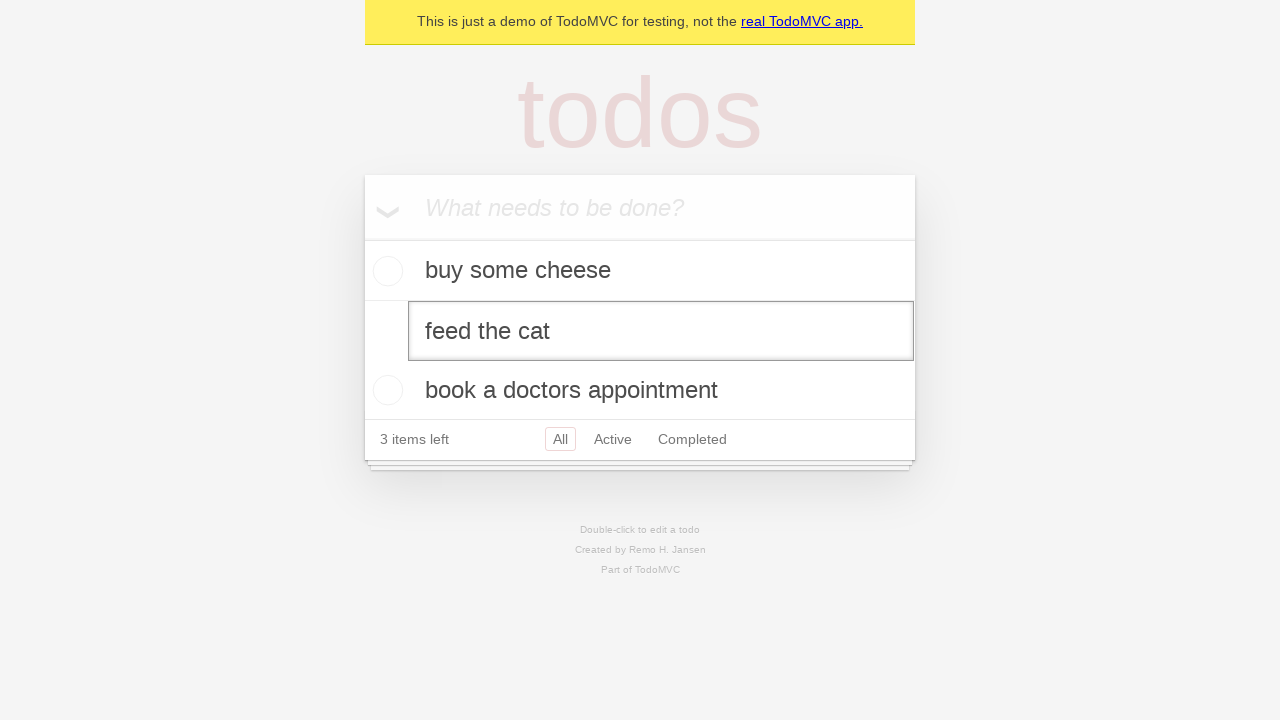

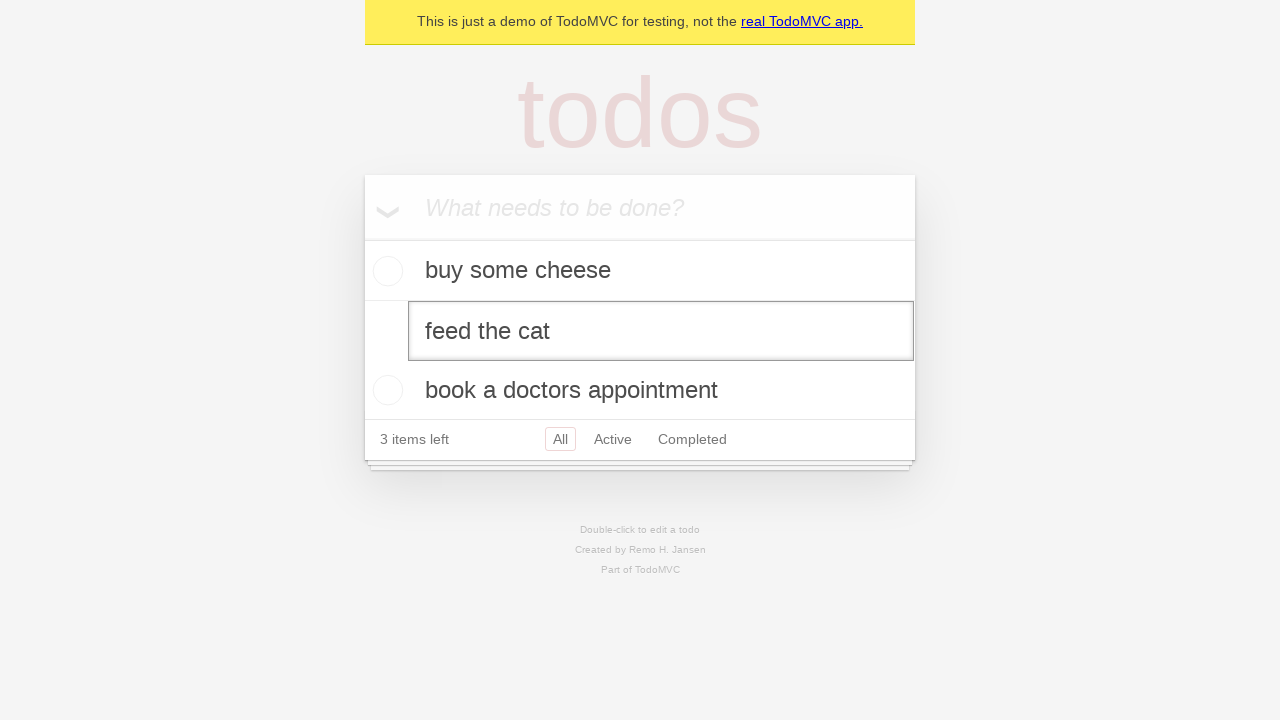